Tests jQuery UI website by scrolling the page, filling a search field, clicking the About link to verify the header text, navigating back, and clicking the Twitter link.

Starting URL: https://jqueryui.com/

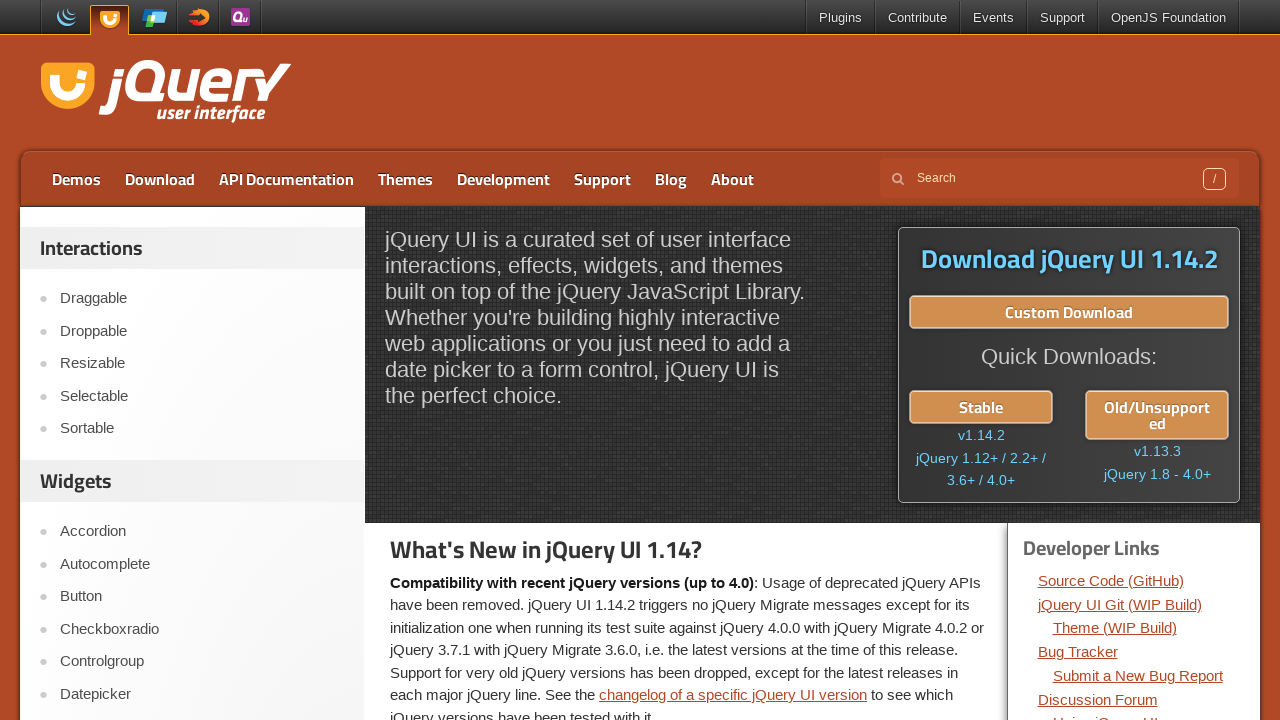

Scrolled down the page by 2000 pixels
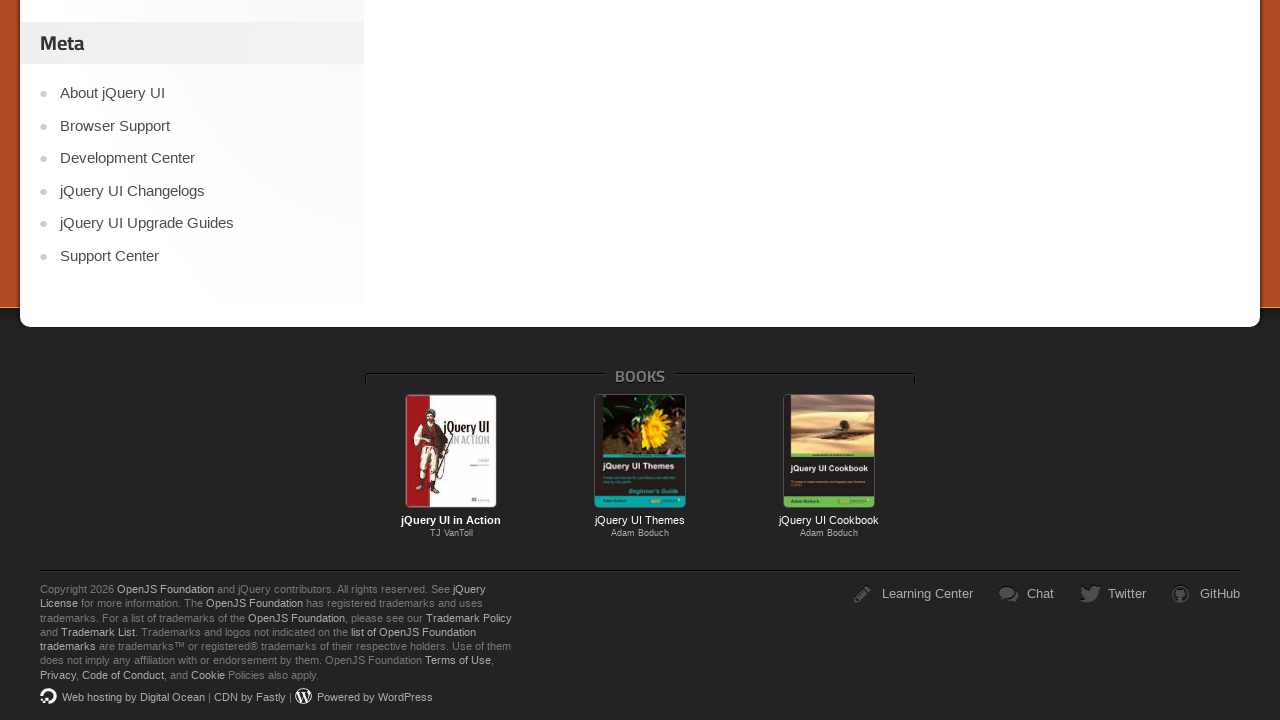

Waited 1 second for scroll to complete
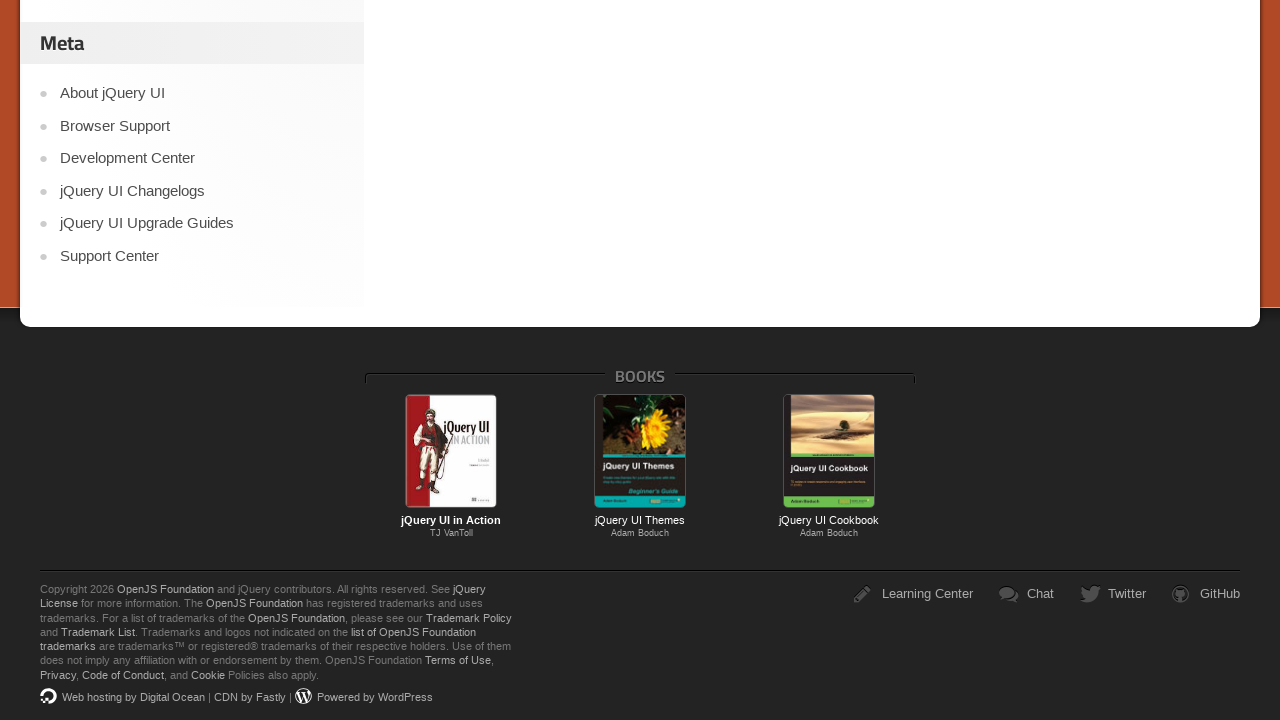

Scrolled back up the page by 2000 pixels
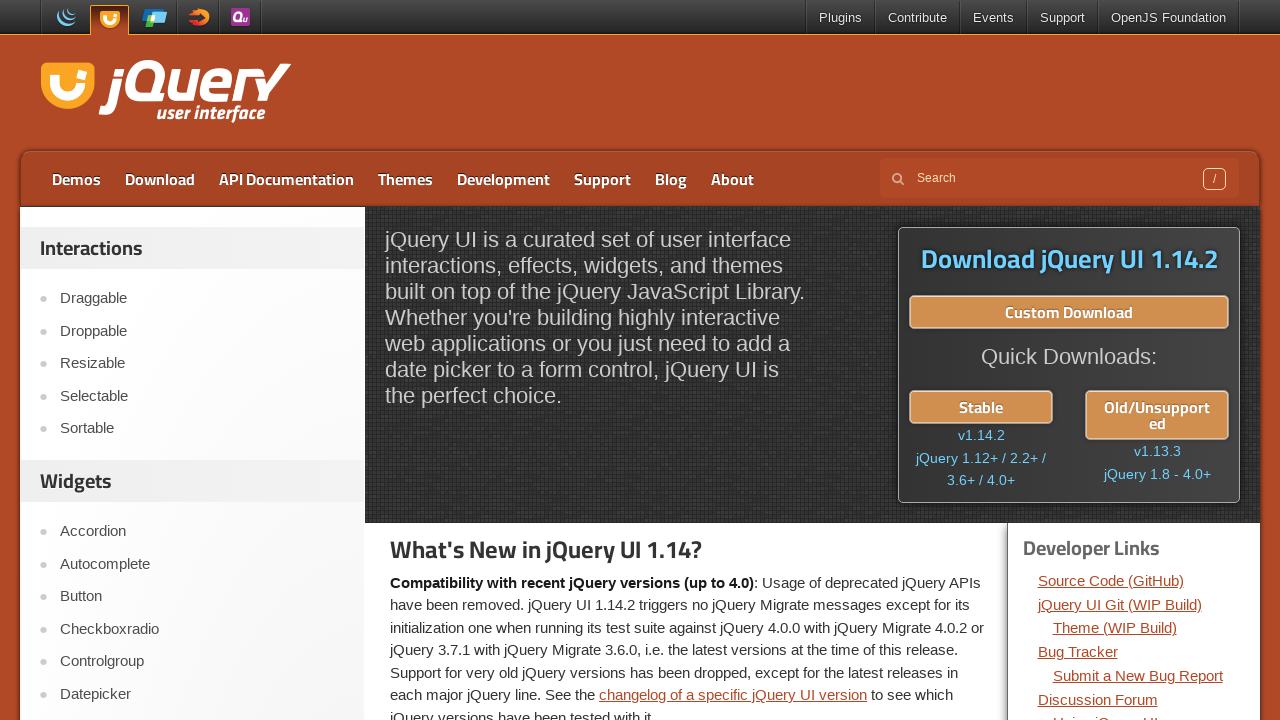

Filled search field with 'Shubham Takras' on input[name='s']
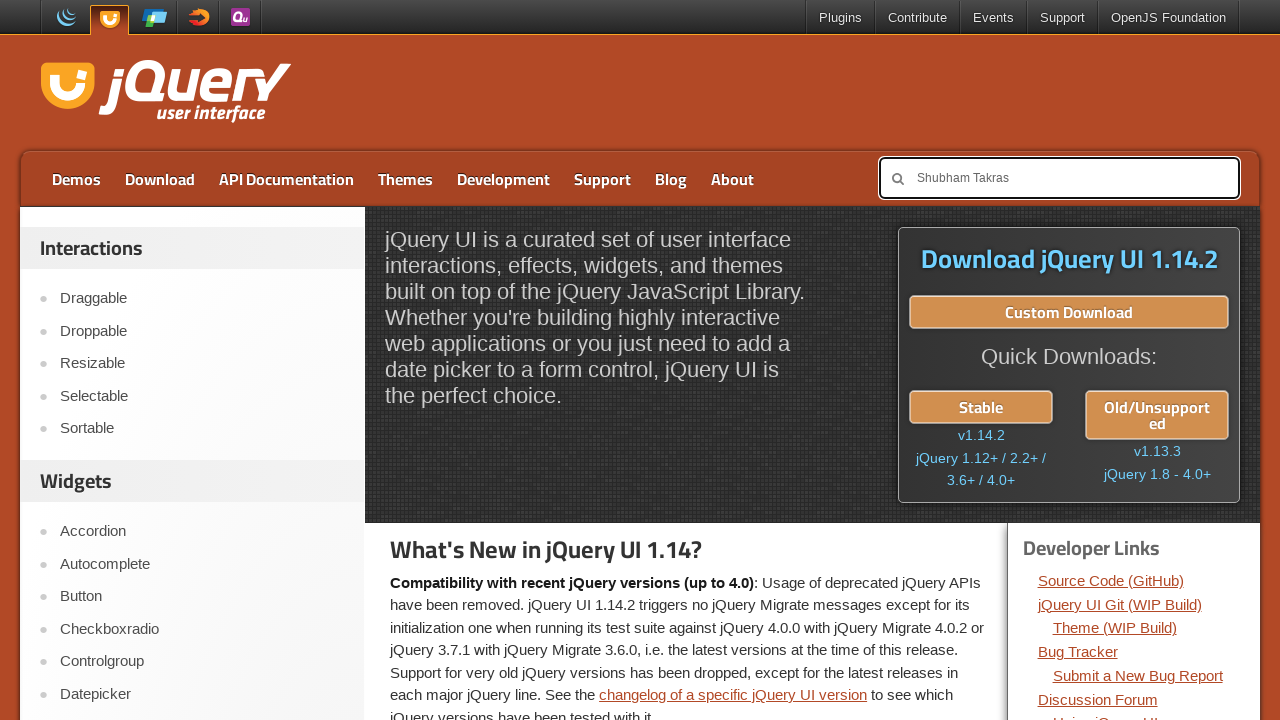

Clicked on About link at (732, 179) on a[href='https://jqueryui.com/about/']
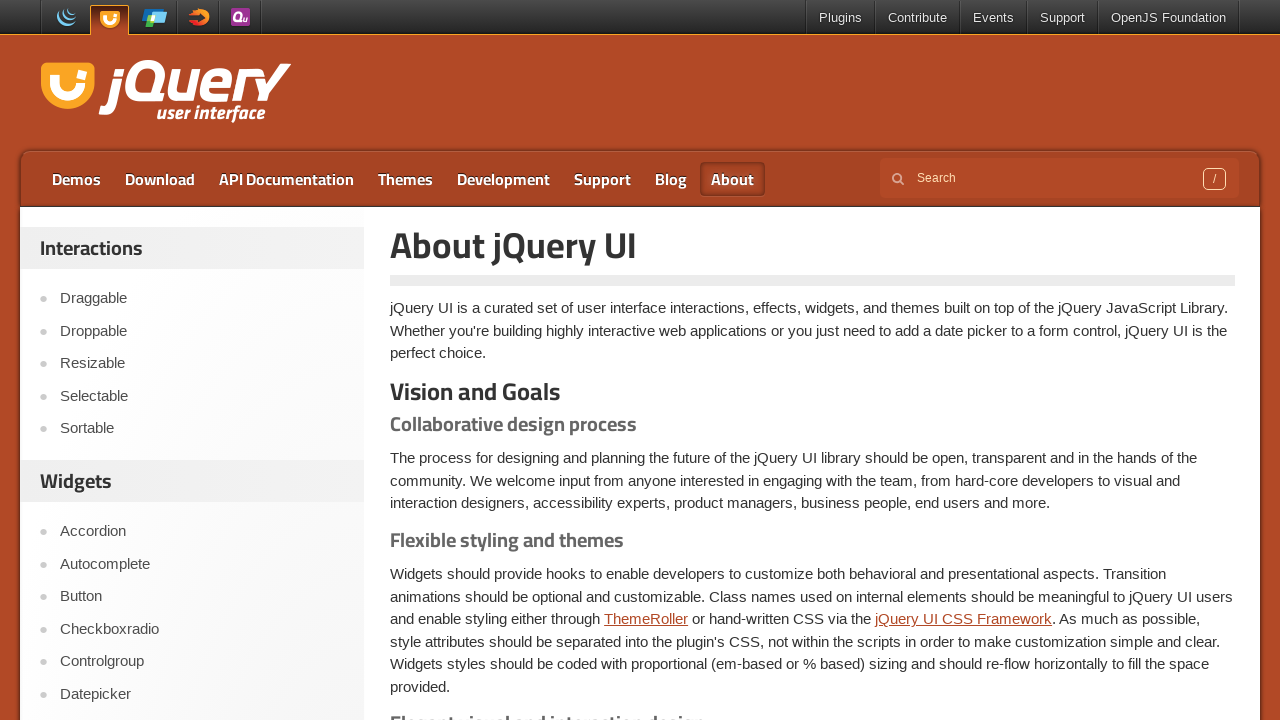

About page header 'About jQuery UI' loaded and verified
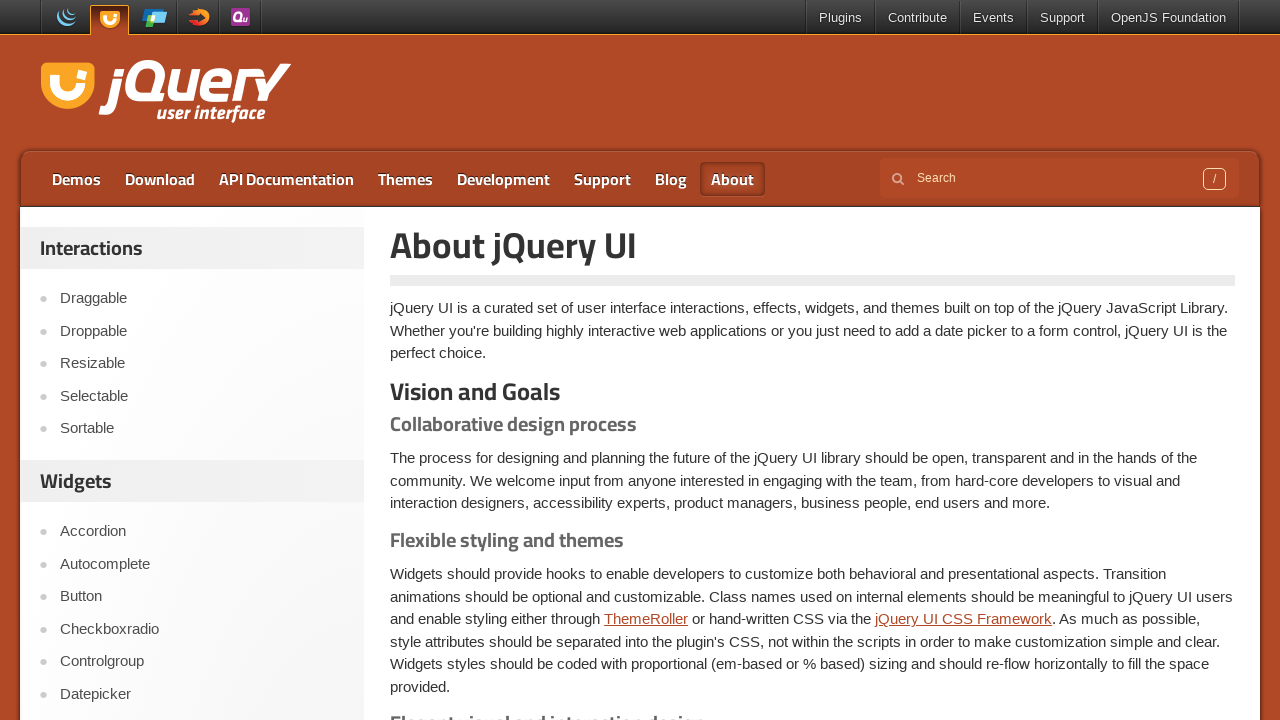

Navigated back to previous page
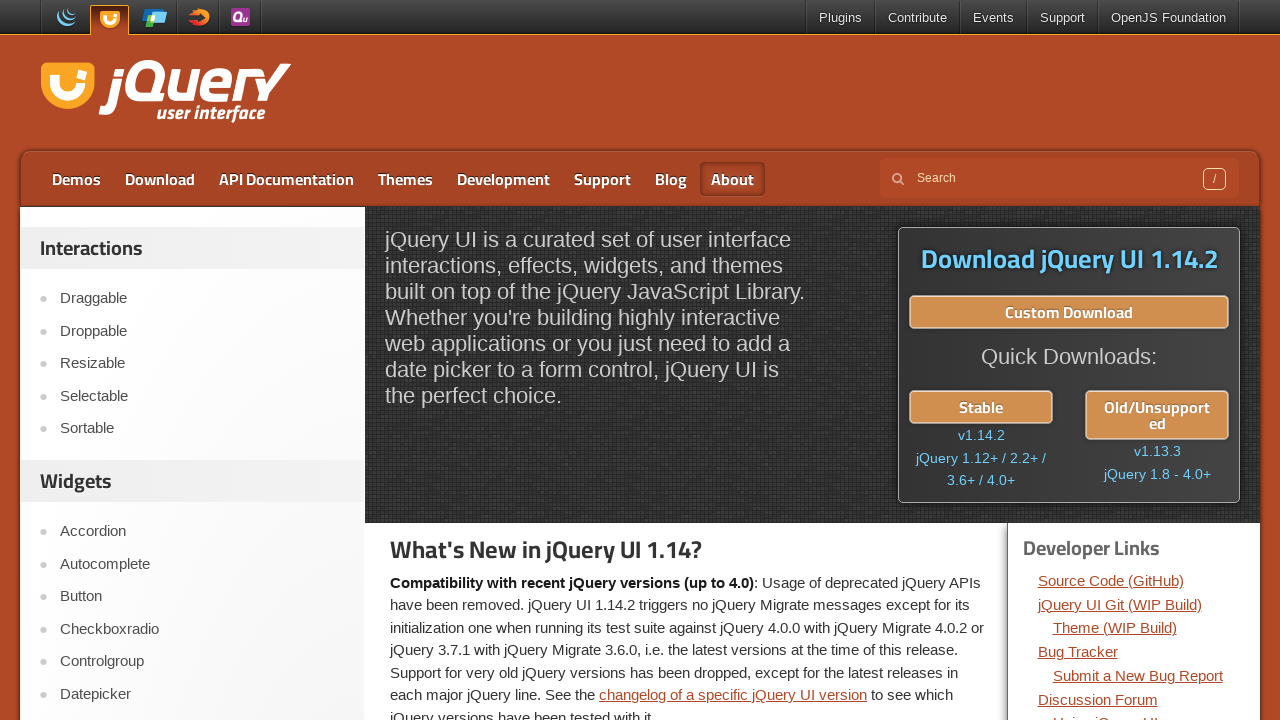

Page loaded and Twitter link is visible
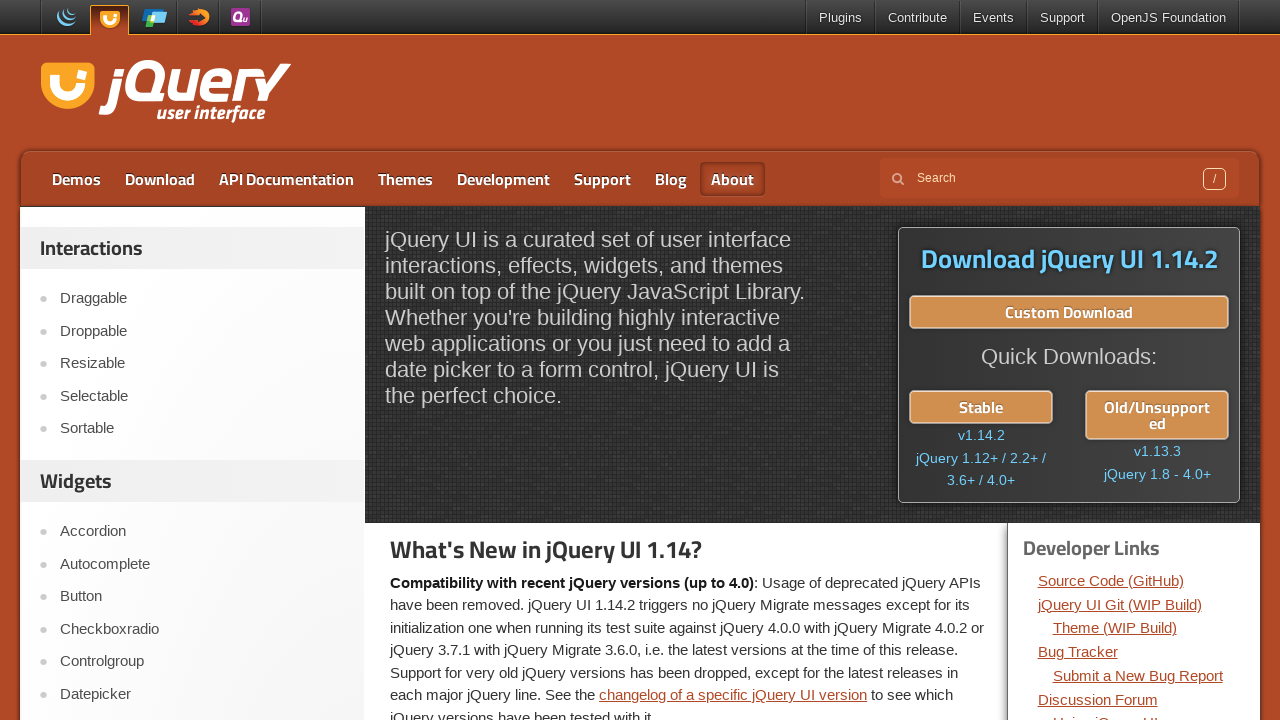

Clicked on Twitter link at (1047, 360) on a:has-text('Twitter')
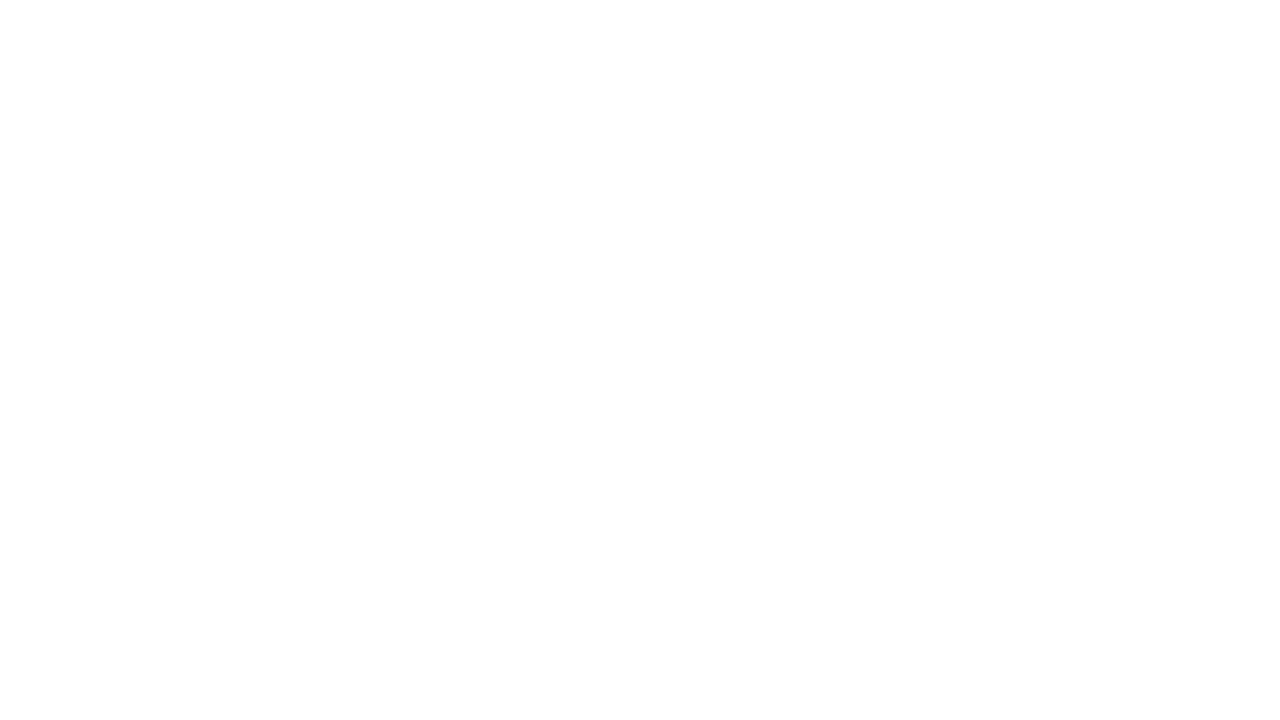

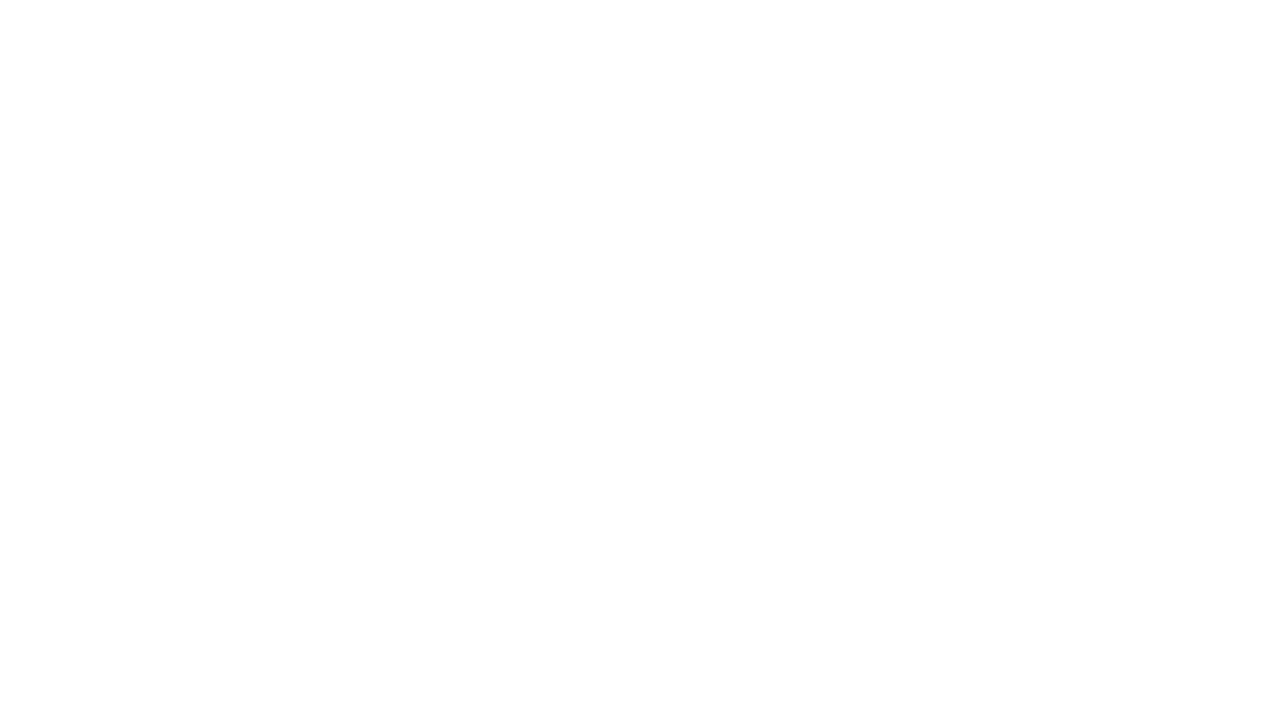